Tests different methods of refreshing the page

Starting URL: https://rahulshettyacademy.com/AutomationPractice/

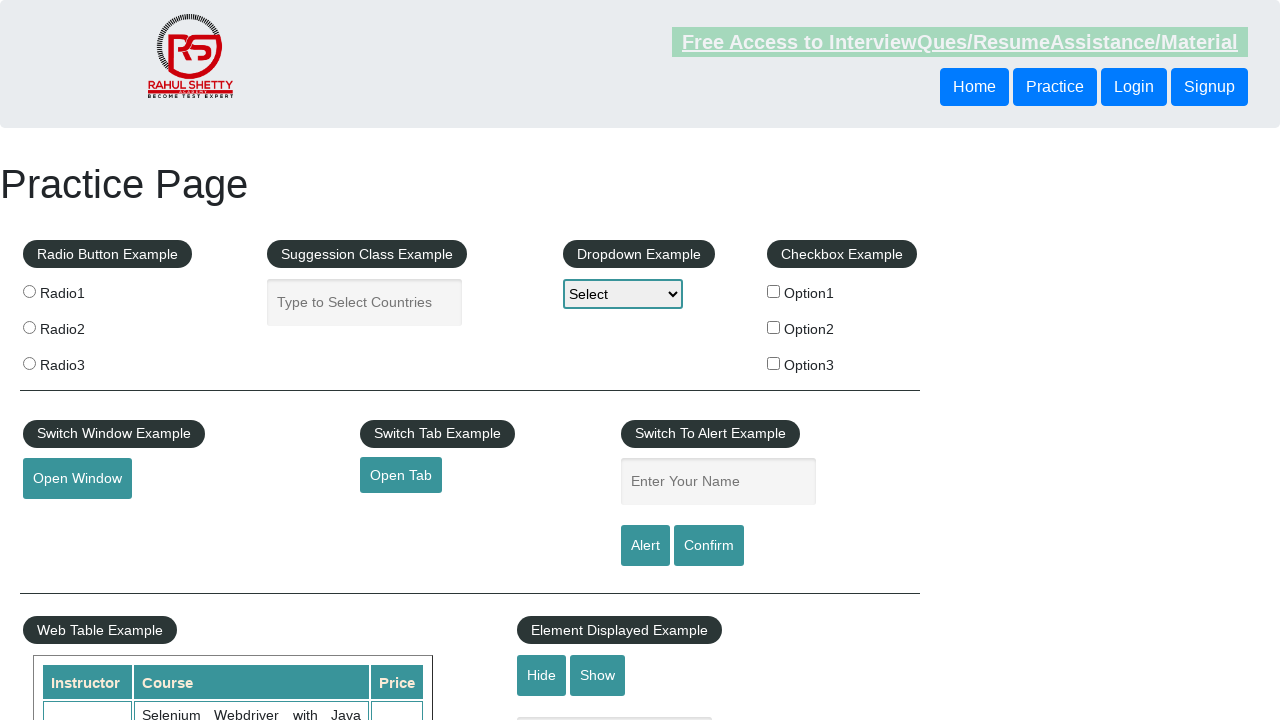

Navigated to current URL using goto() - refresh method 1
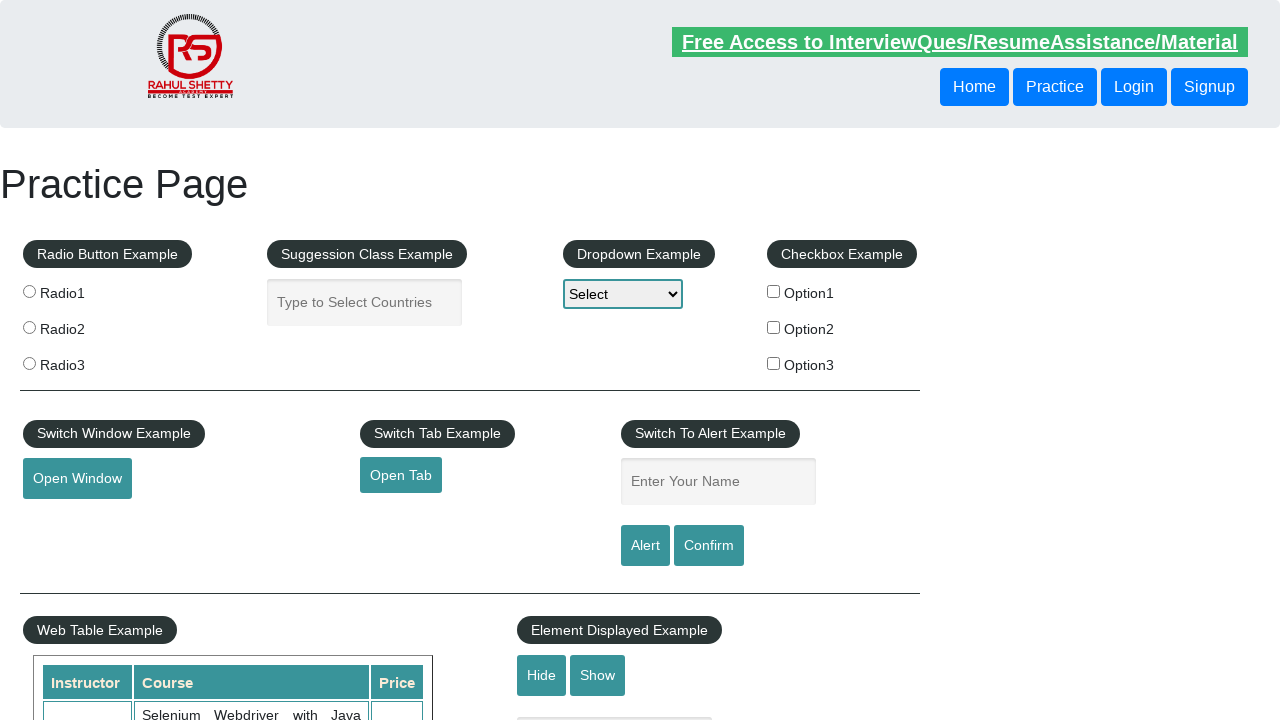

Reloaded page using reload() - refresh method 2
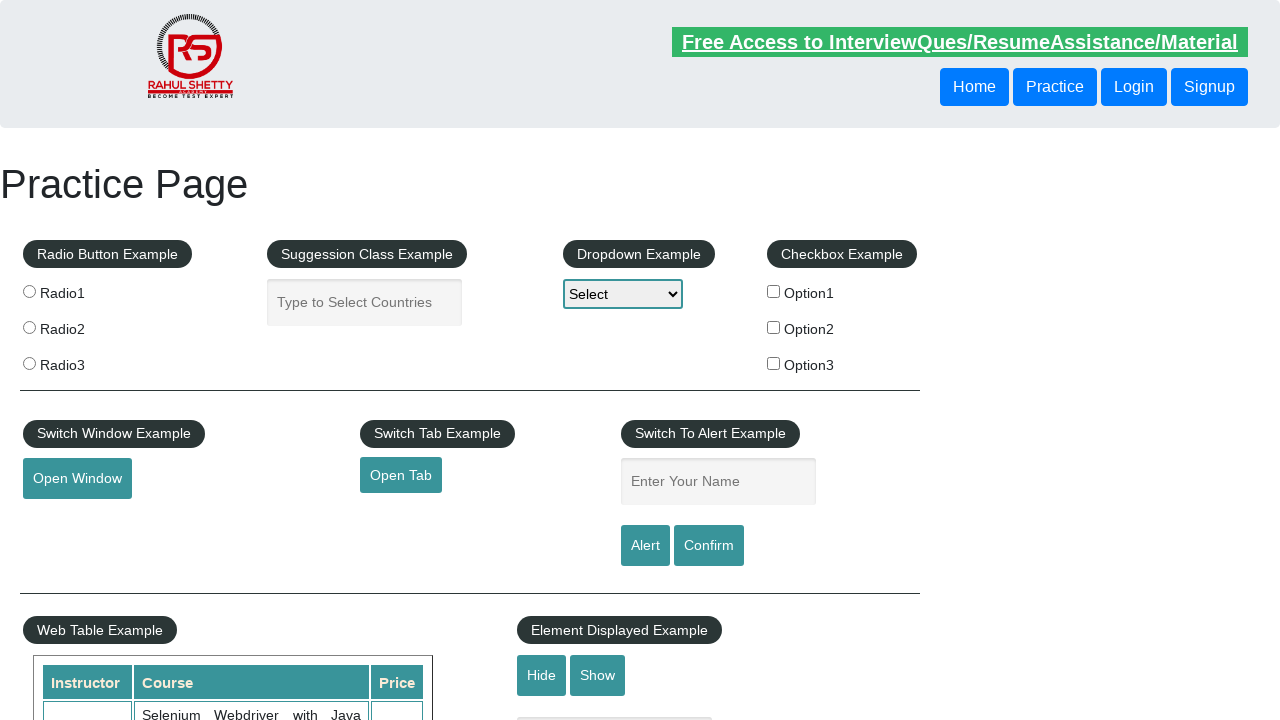

Navigated to current URL again using goto() - refresh method 3
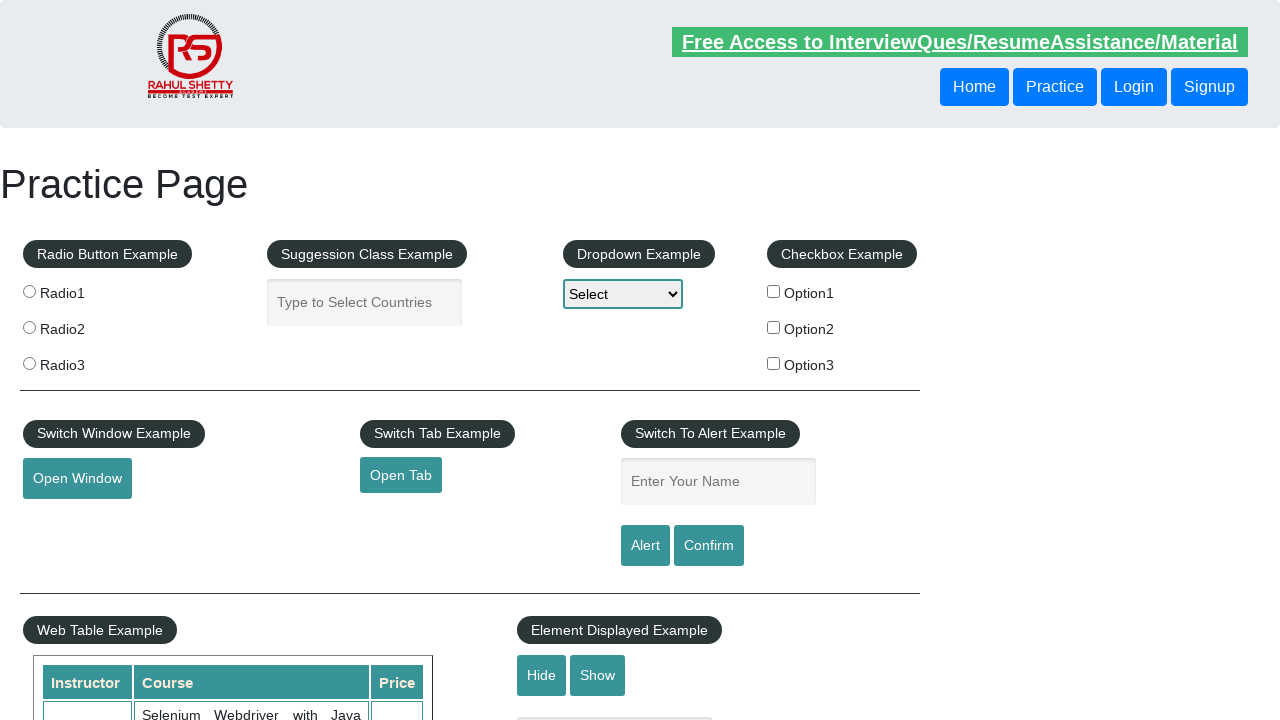

Clicked on name field element at (718, 482) on xpath=//*[@id='name']
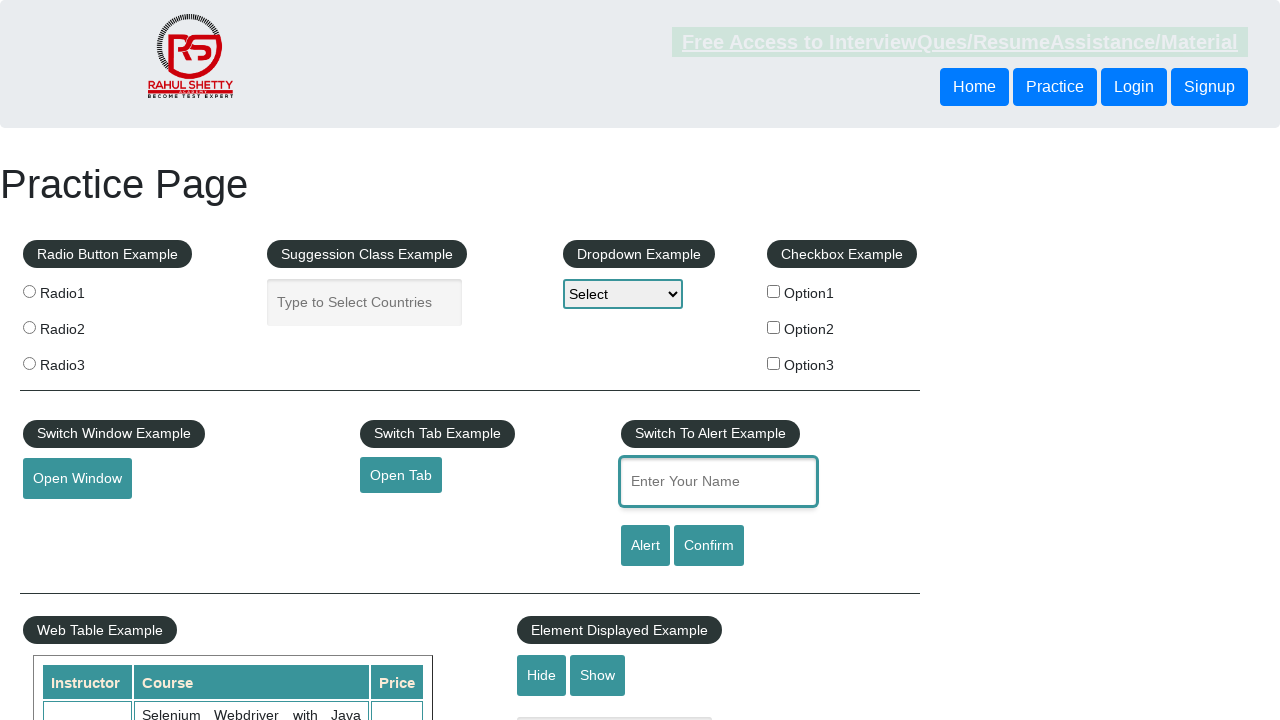

Pressed F5 key to refresh - refresh method 4
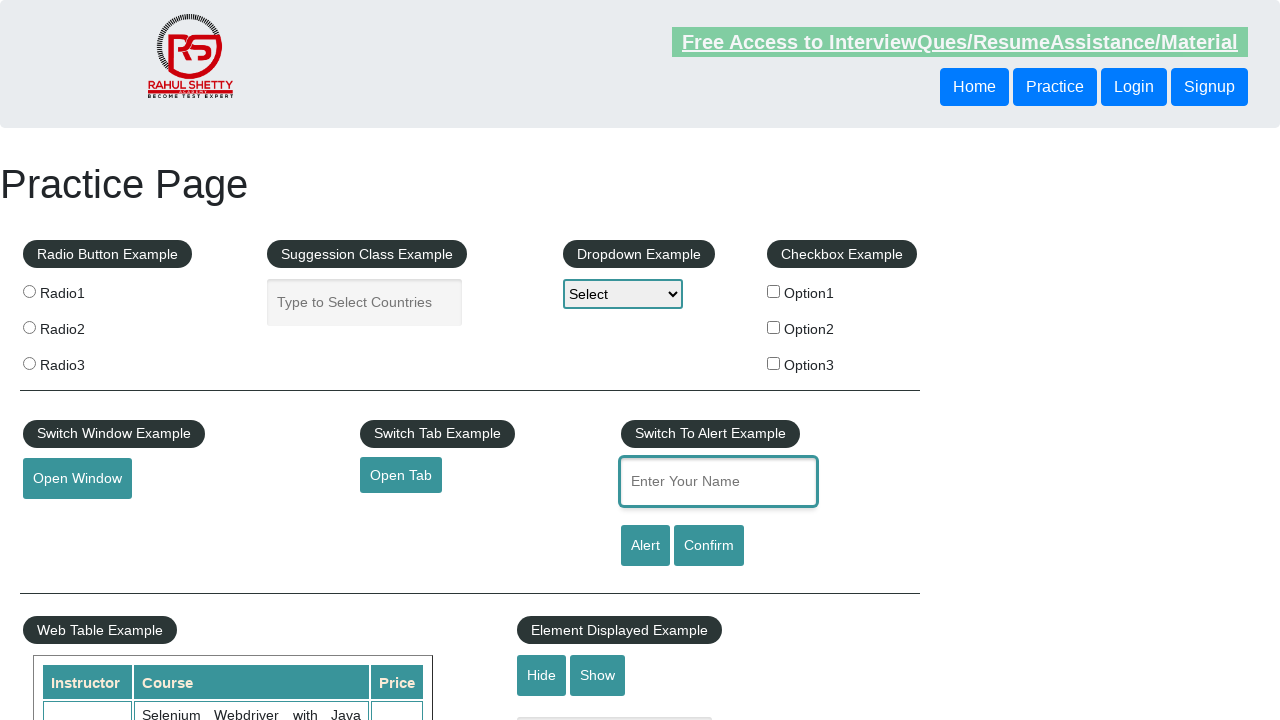

Executed JavaScript history.go(0) to refresh - refresh method 5
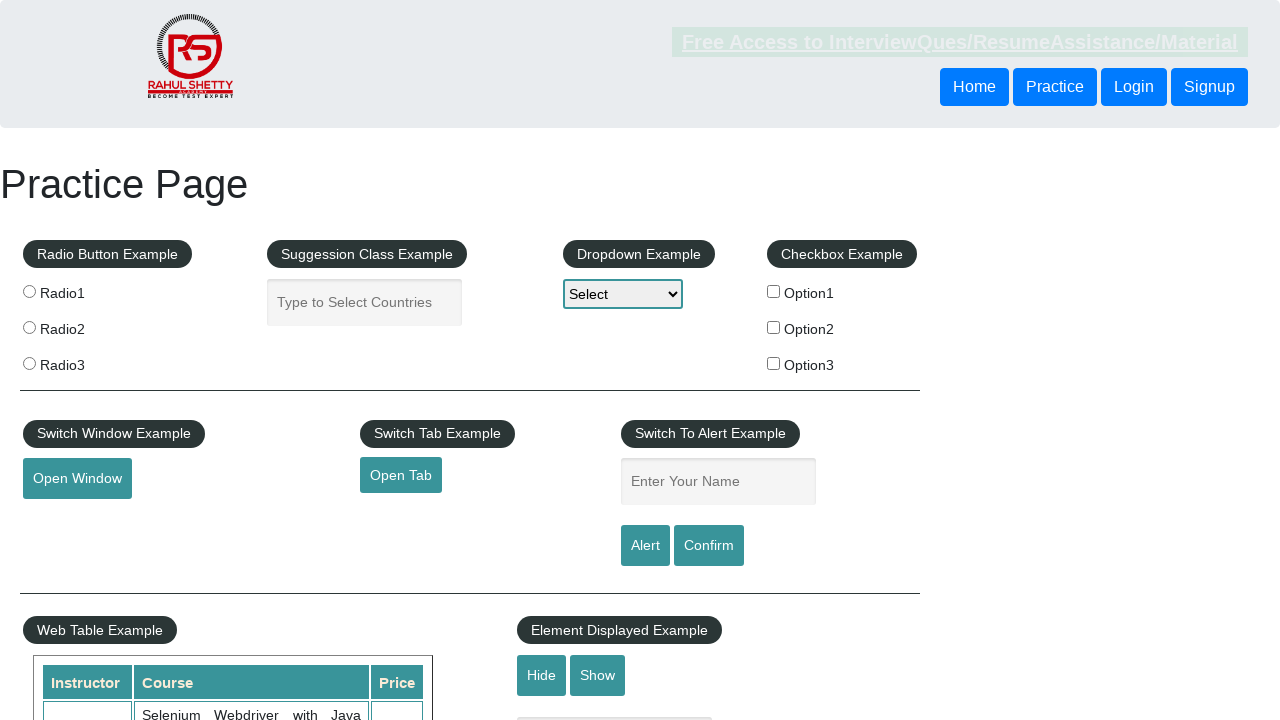

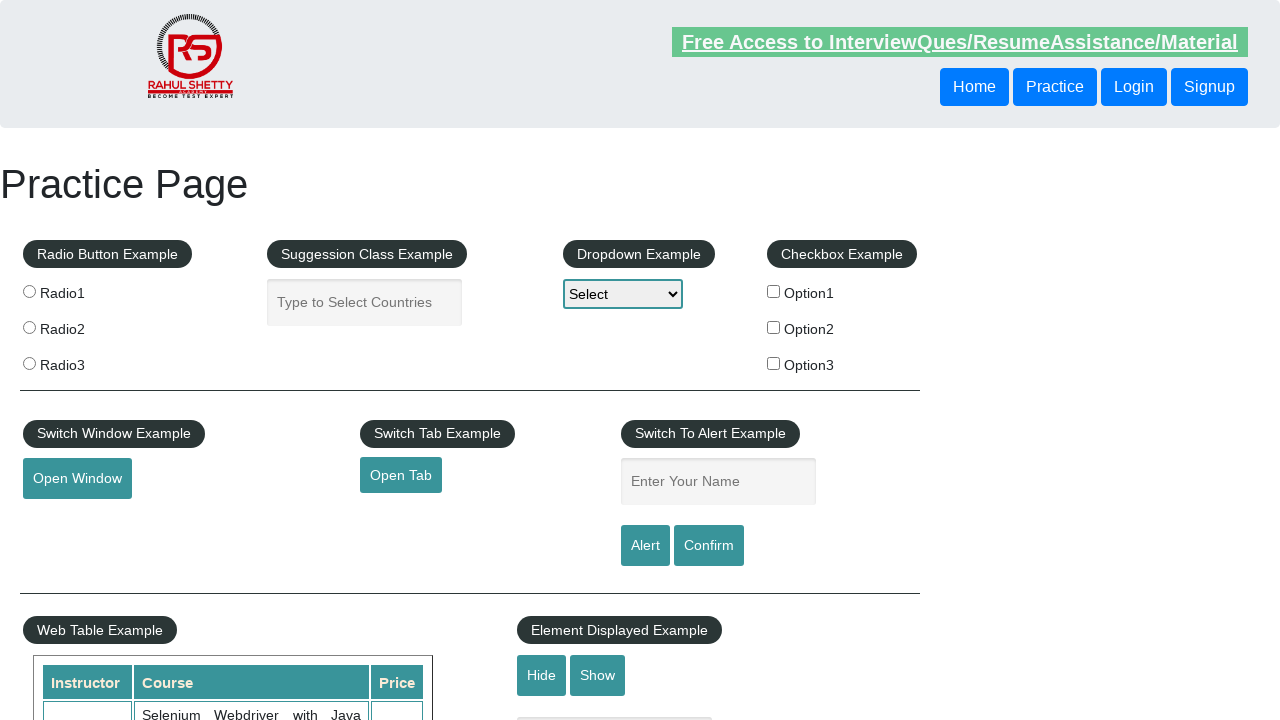